Navigates to the Cognizant website and verifies the page loads by checking that the page title is accessible.

Starting URL: http://www.cognizant.com

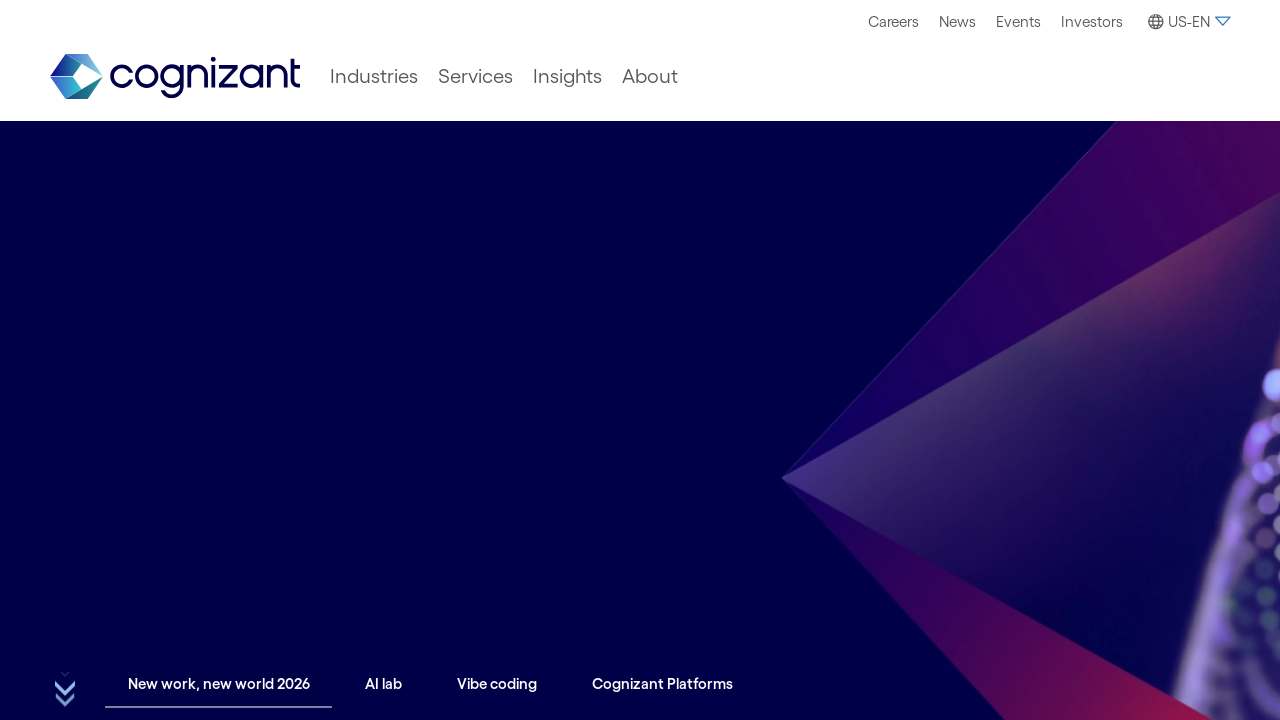

Waited for page to reach domcontentloaded state
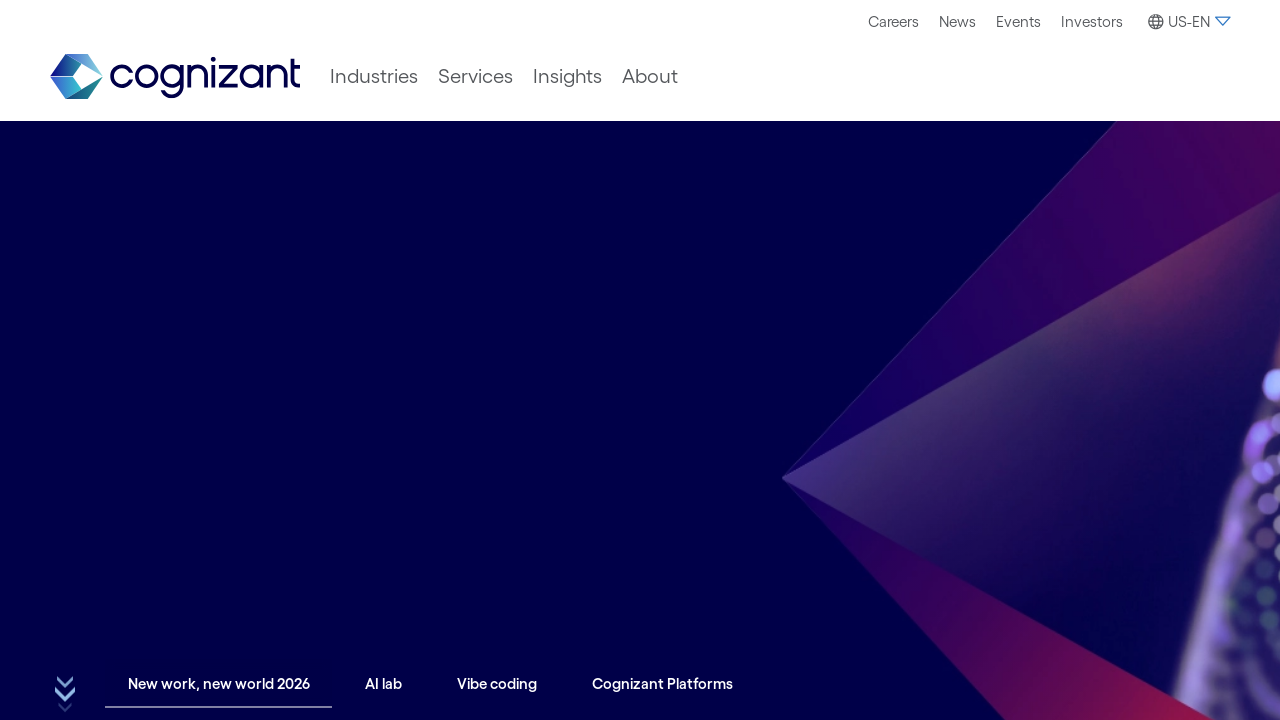

Retrieved page title from Cognizant website
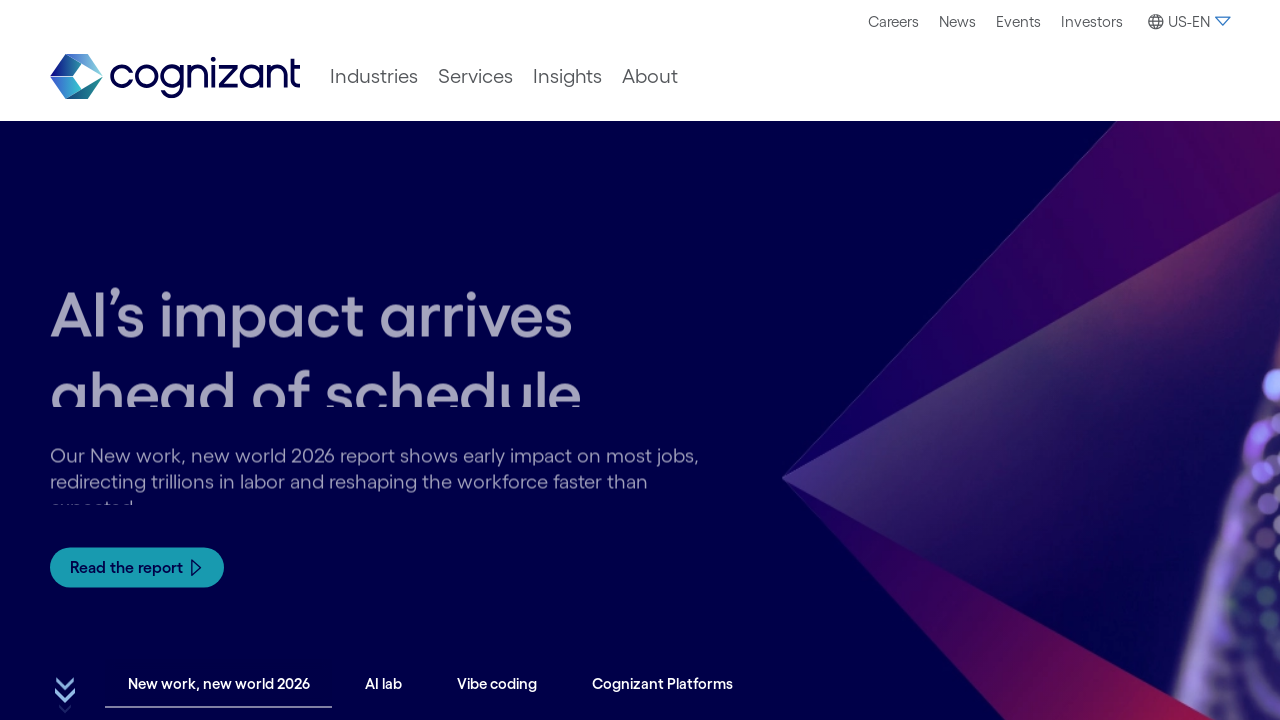

Verified that page title is not empty and accessible
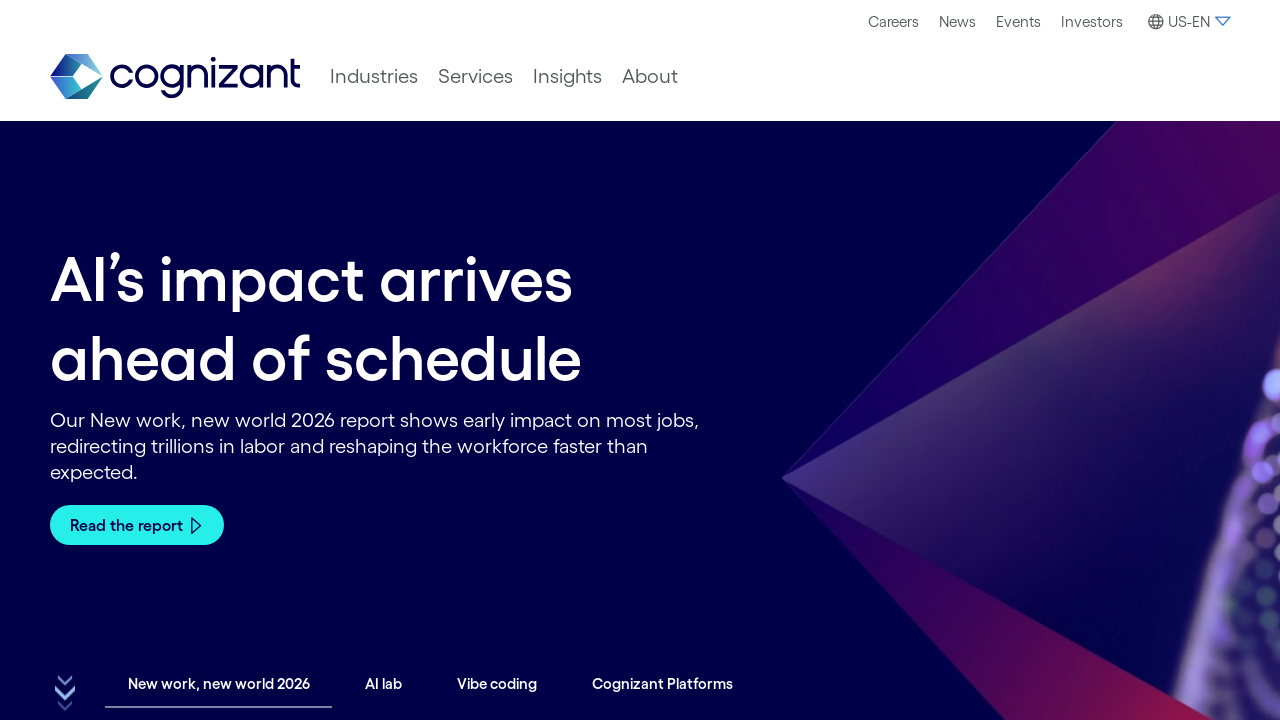

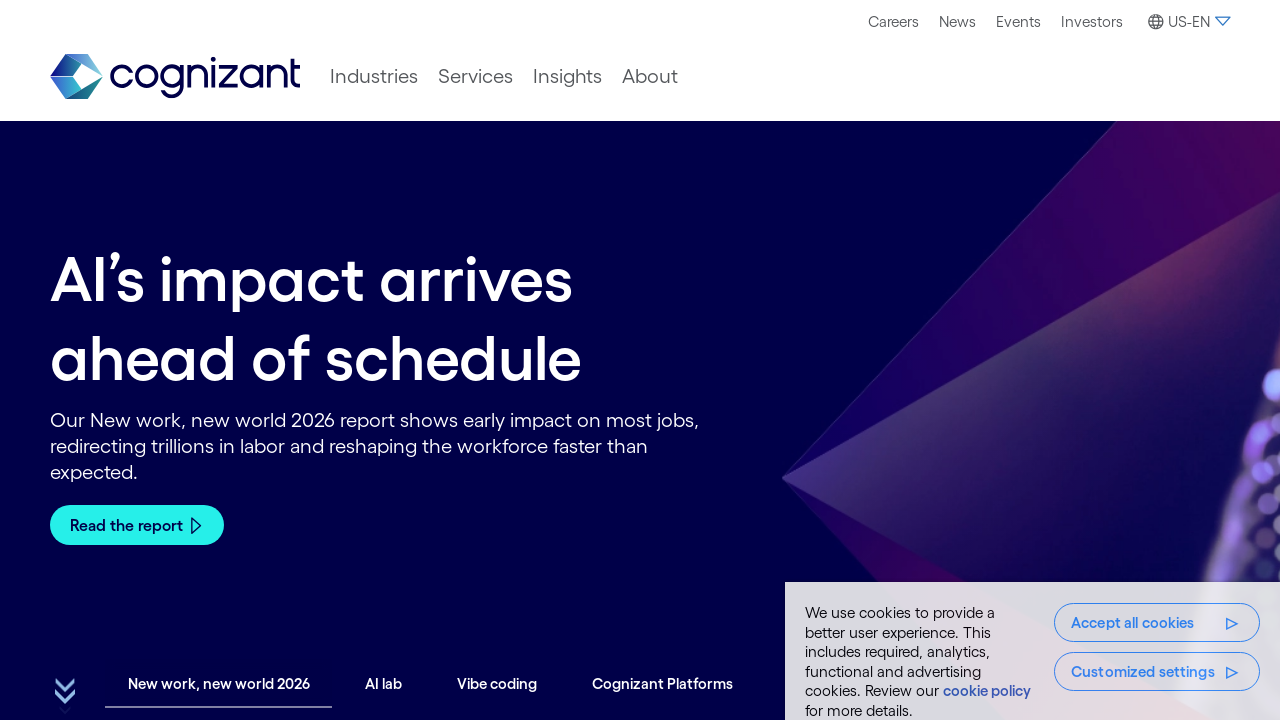